Tests that navigating to the /completed URL shows only completed todos with the 'completed' filter selected.

Starting URL: https://todomvc.com/examples/typescript-angular/#/

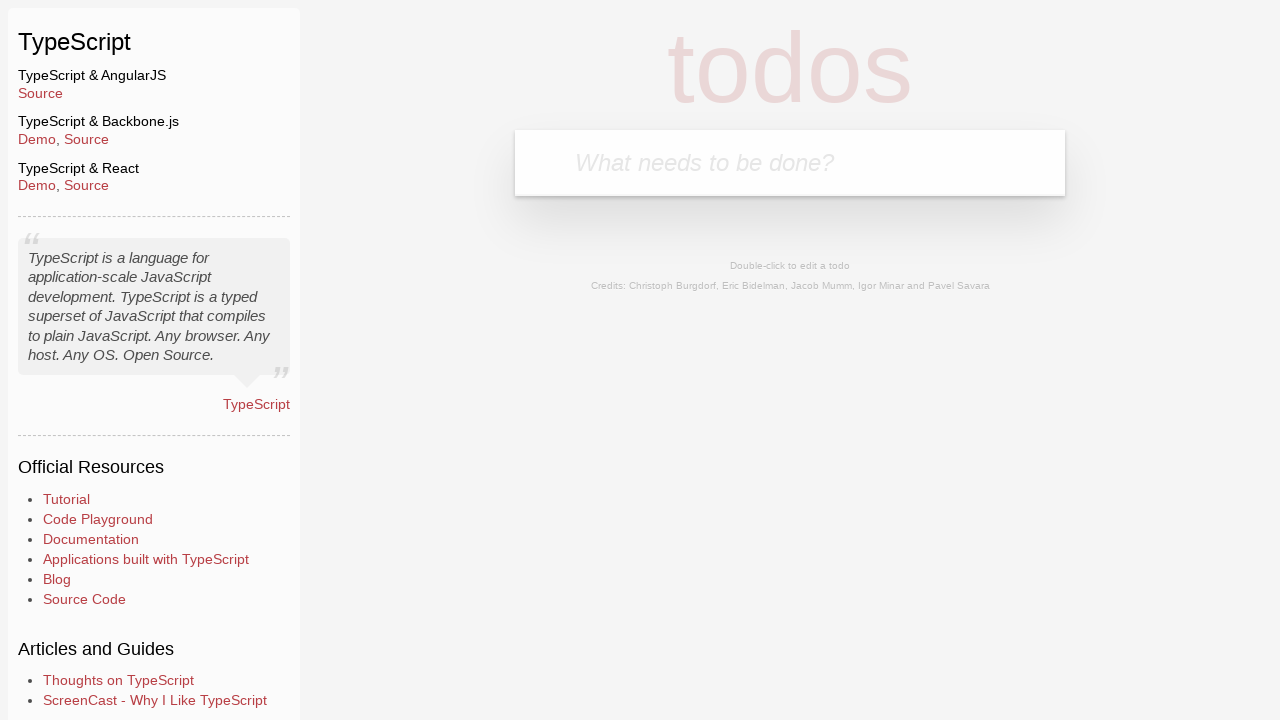

Filled new todo input with 'Example1' on .new-todo
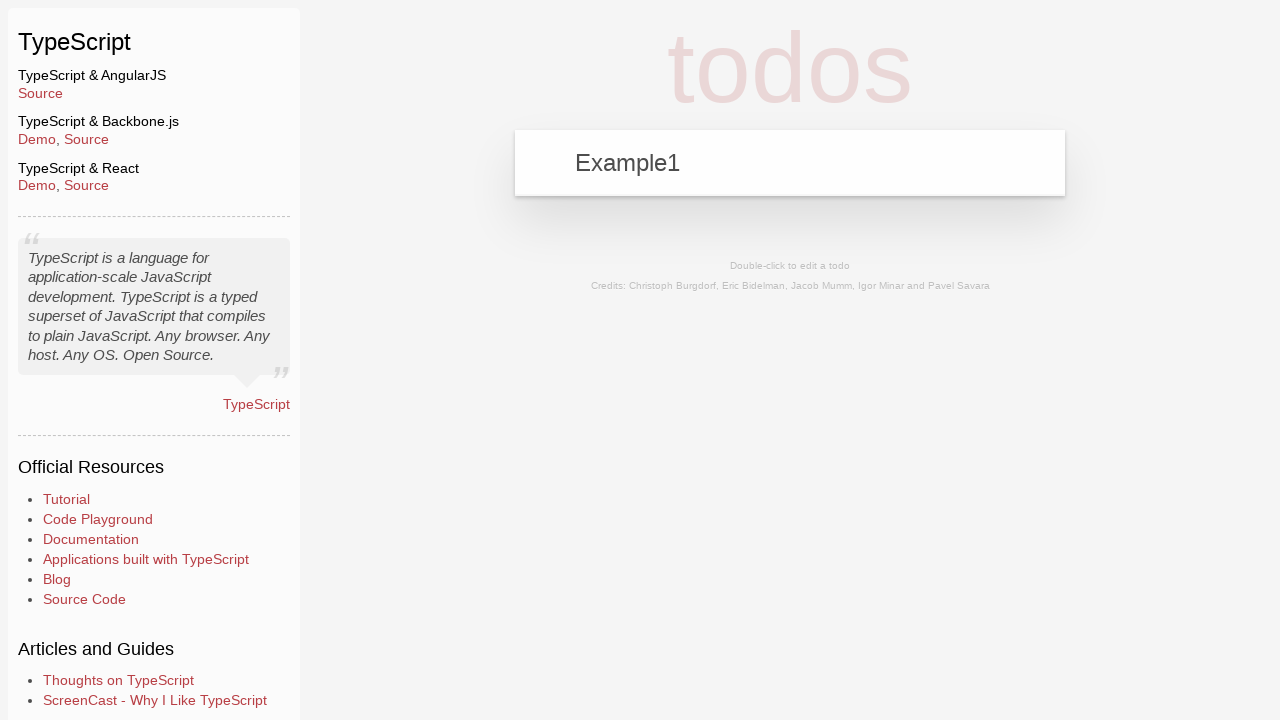

Pressed Enter to add first todo 'Example1' on .new-todo
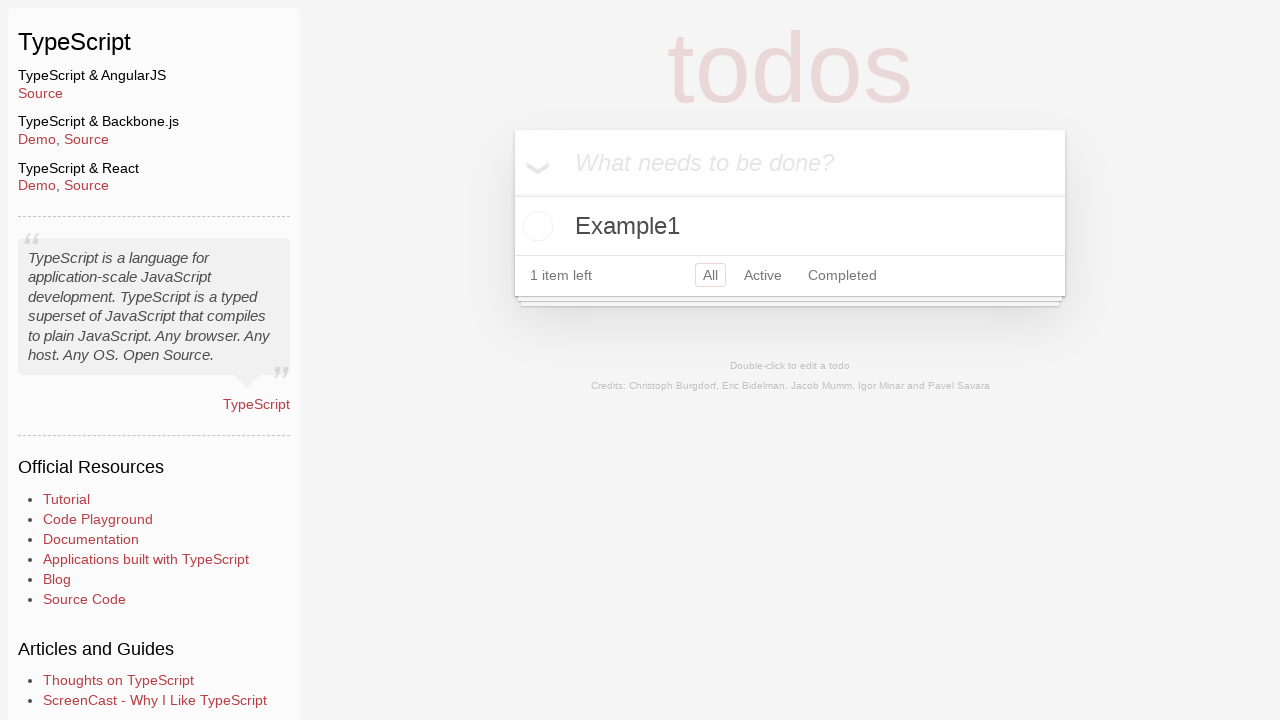

Filled new todo input with 'Example2' on .new-todo
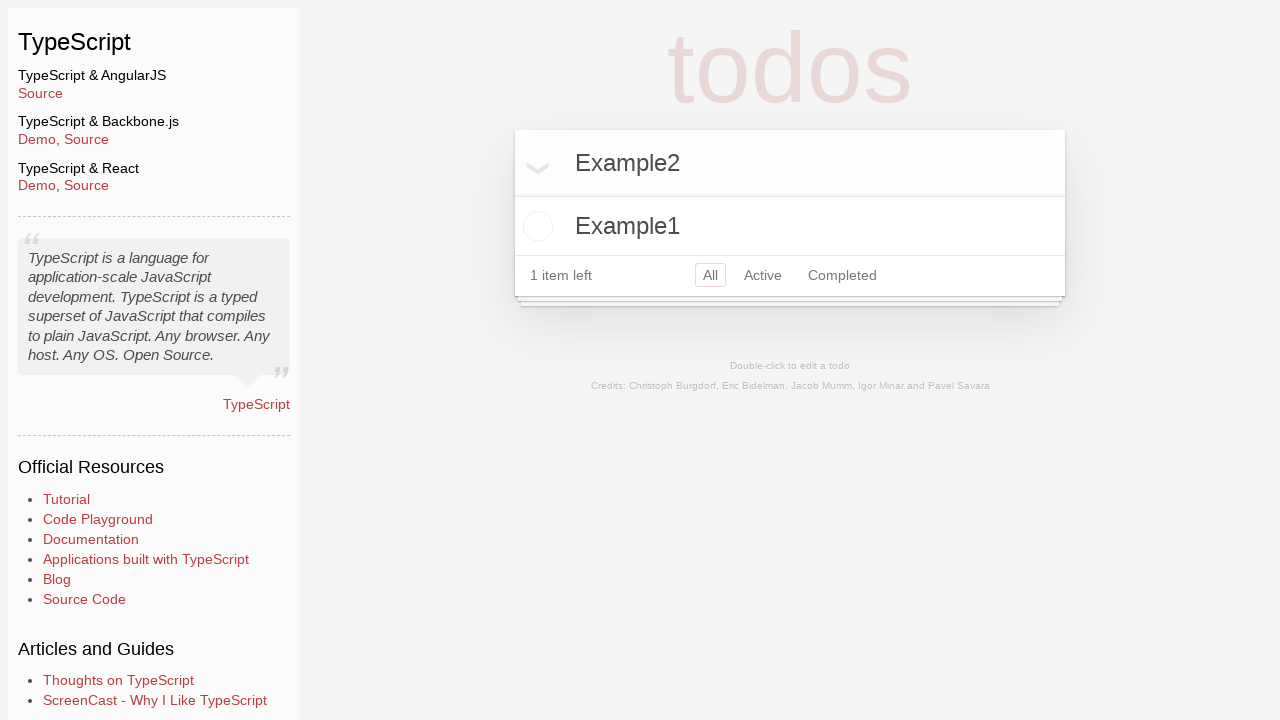

Pressed Enter to add second todo 'Example2' on .new-todo
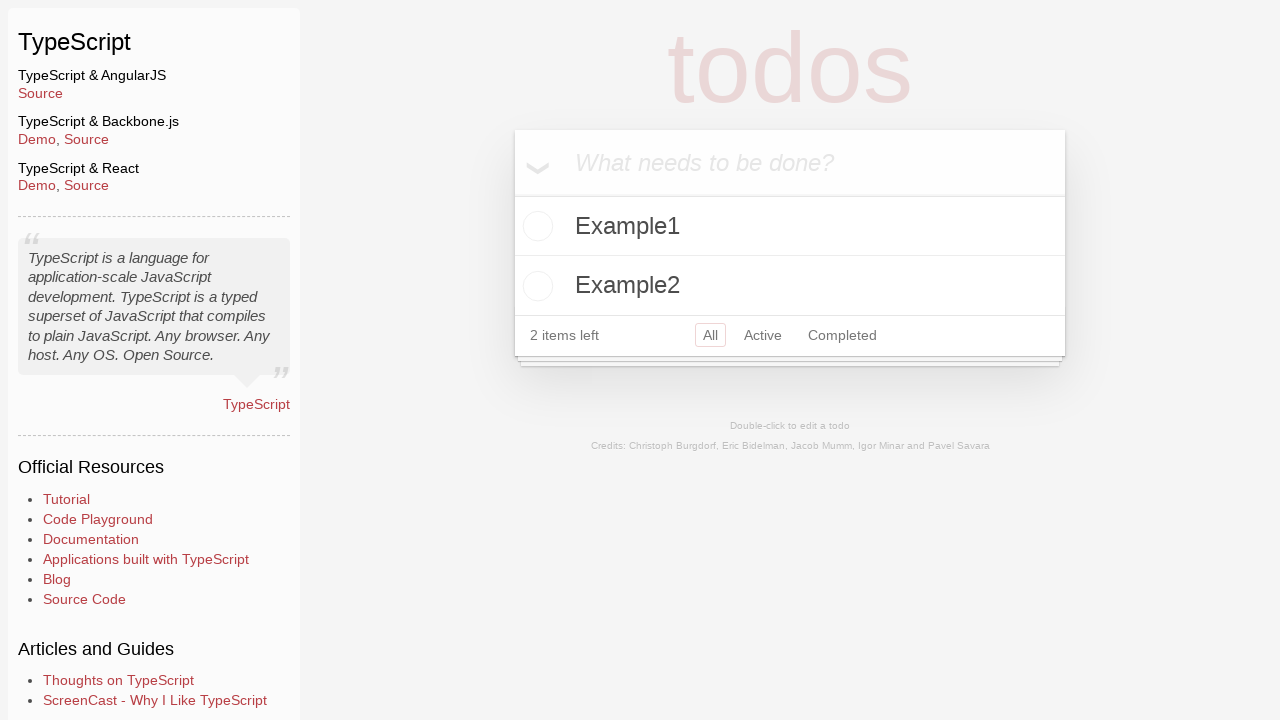

Marked 'Example2' todo as completed by clicking checkbox at (535, 286) on xpath=//label[text()='Example2']/preceding-sibling::input[@type='checkbox']
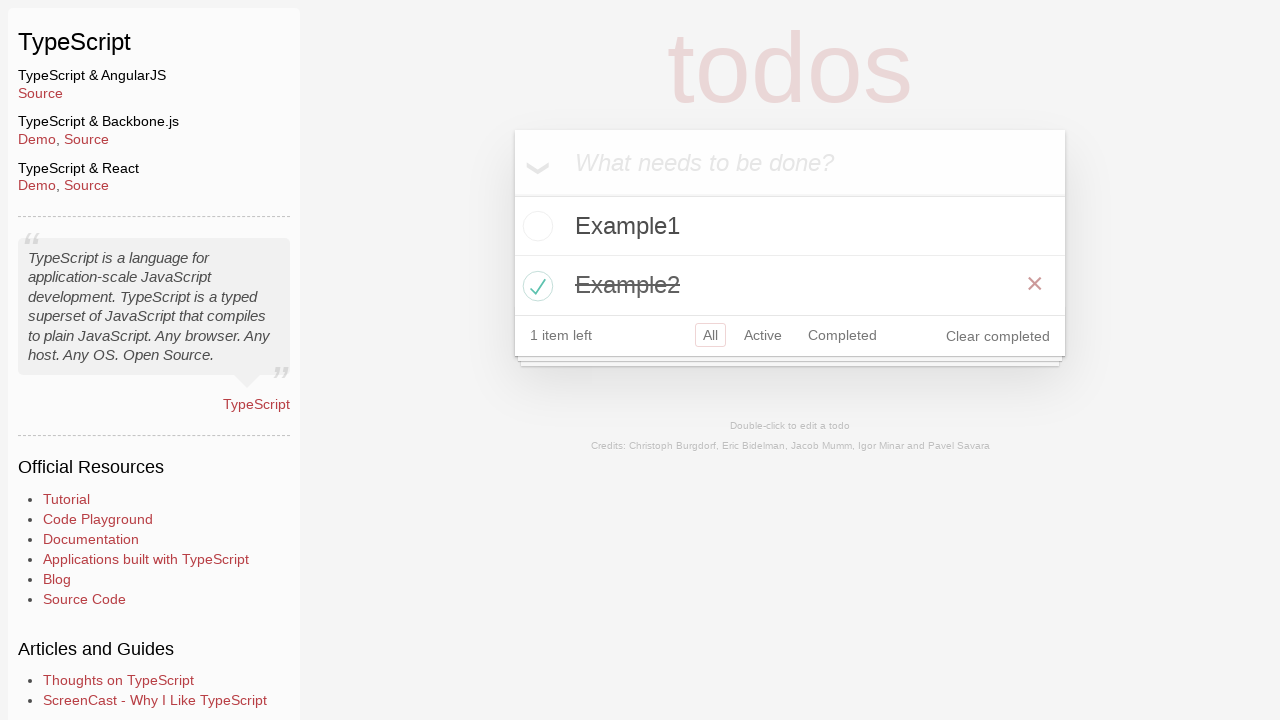

Navigated to /completed URL to show only completed todos
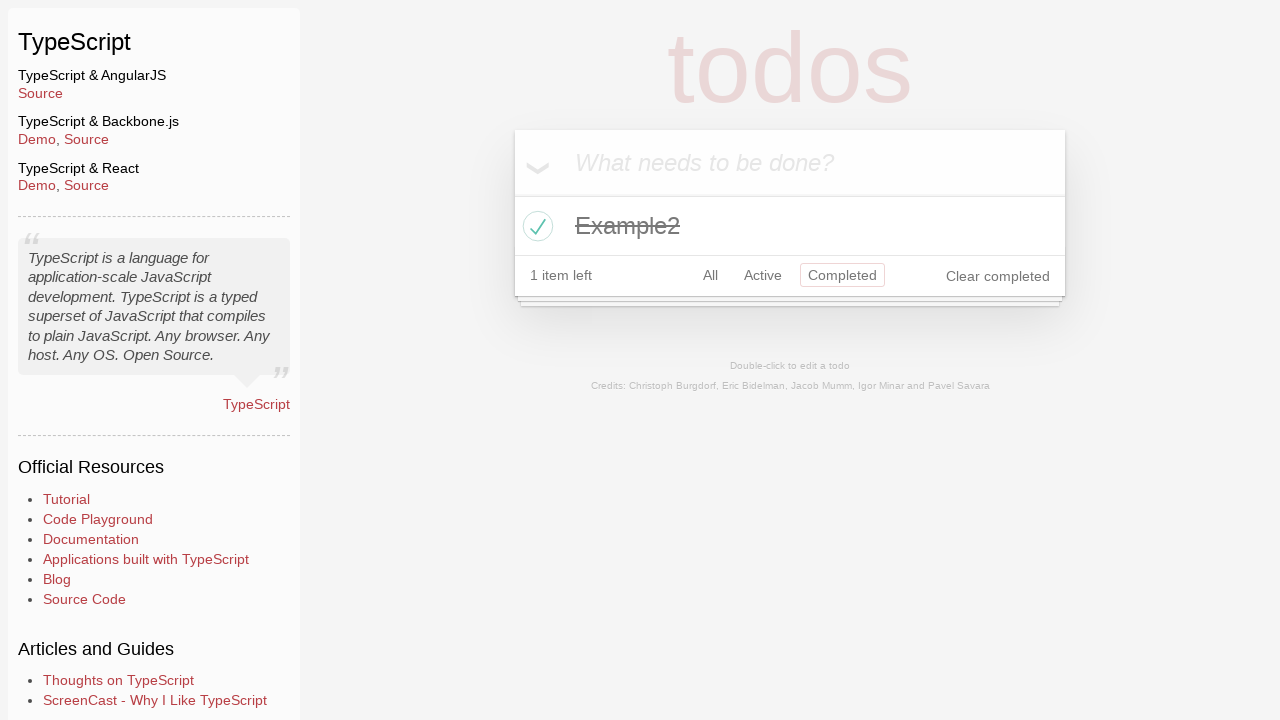

Waited for todo list to load with completed filter applied
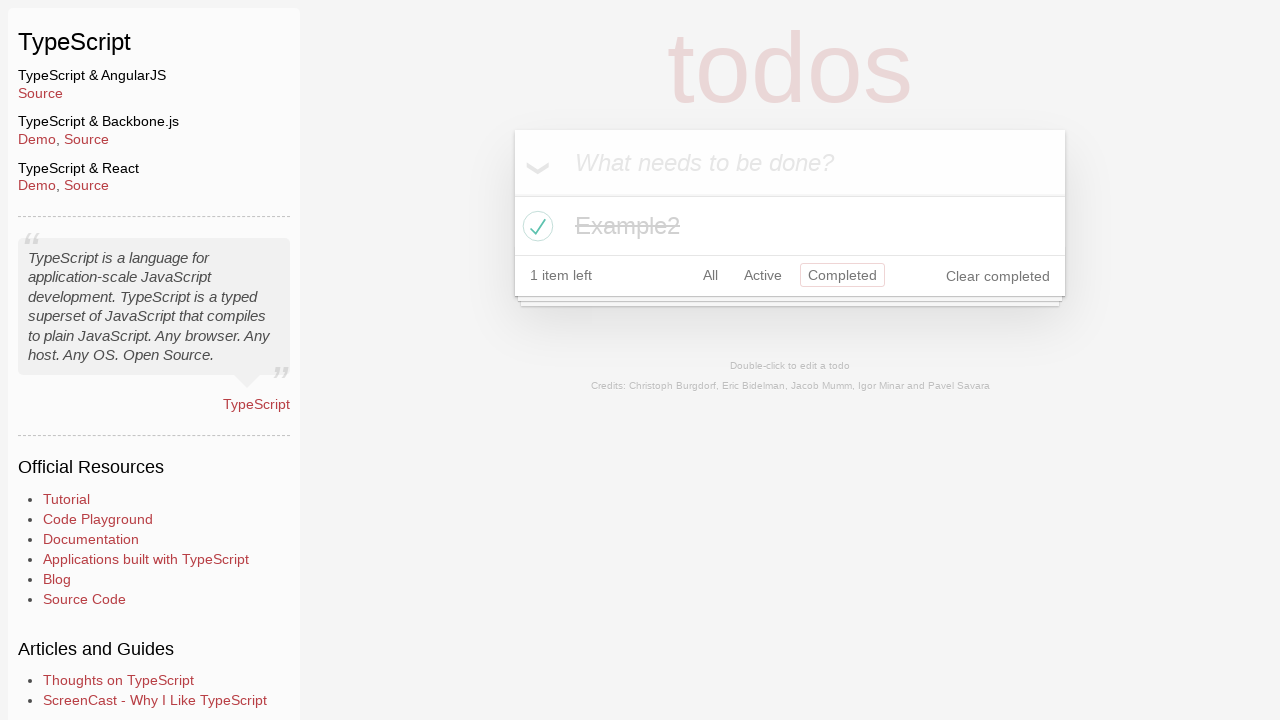

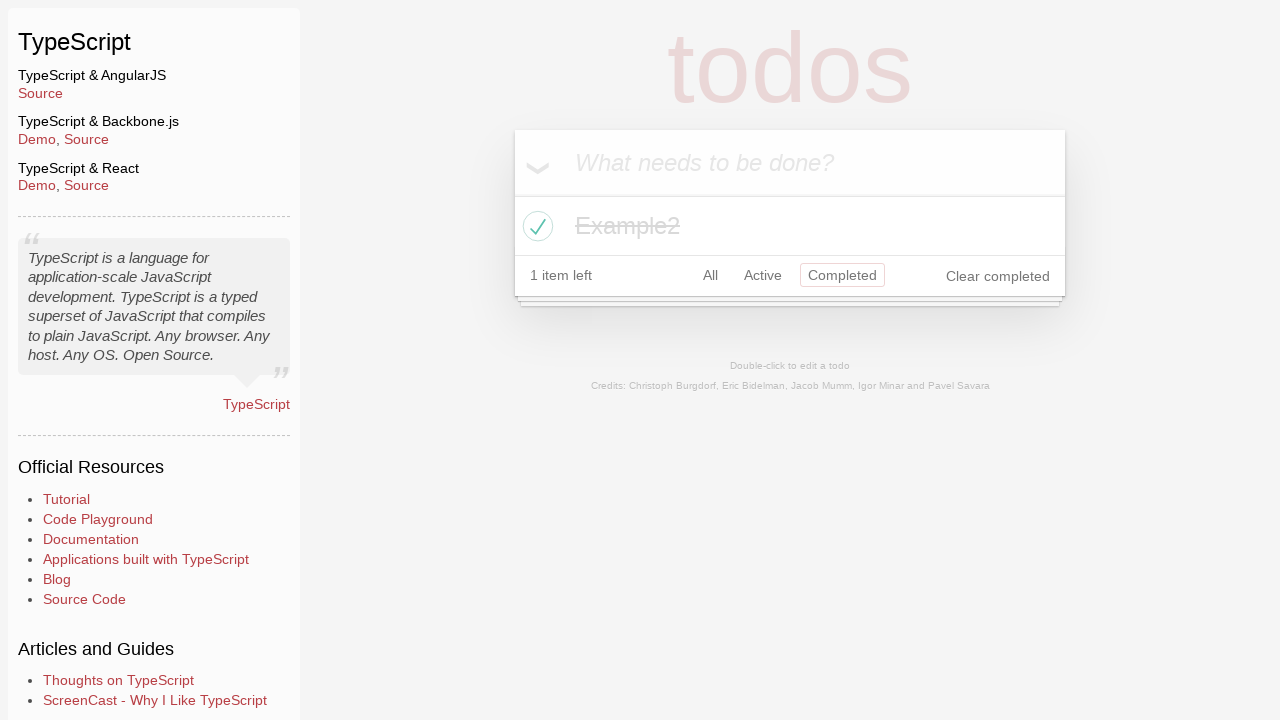